Tests the customer sorting functionality by navigating to the Customers list and clicking on the First Name column header to sort alphabetically.

Starting URL: https://www.globalsqa.com/angularJs-protractor/BankingProject/#/manager

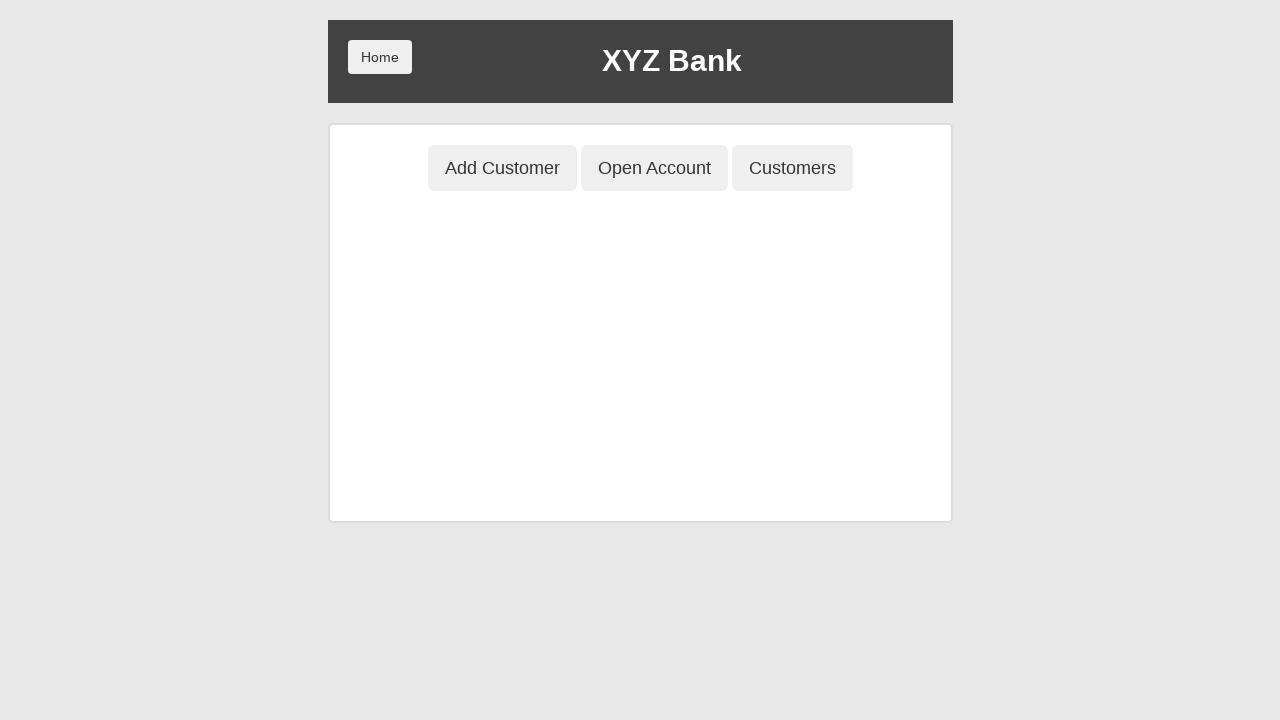

Clicked Customers button to view customer list at (792, 168) on button[ng-class='btnClass3']
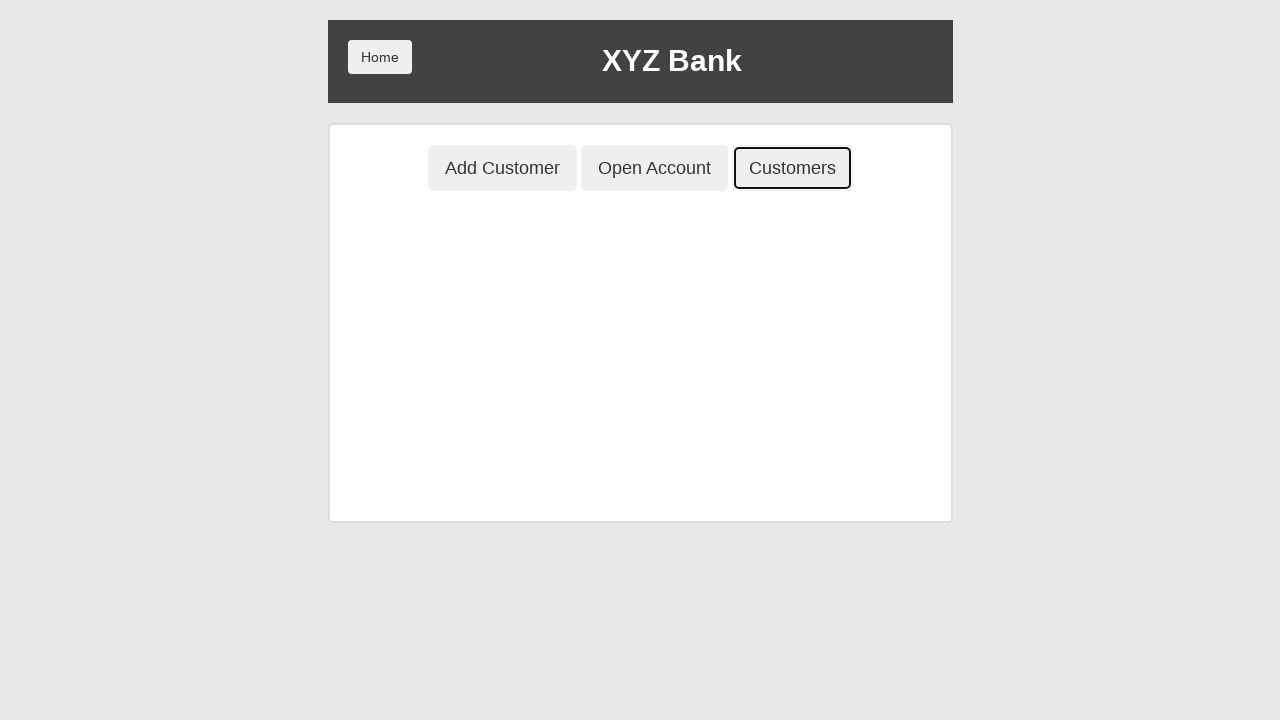

Customer table loaded
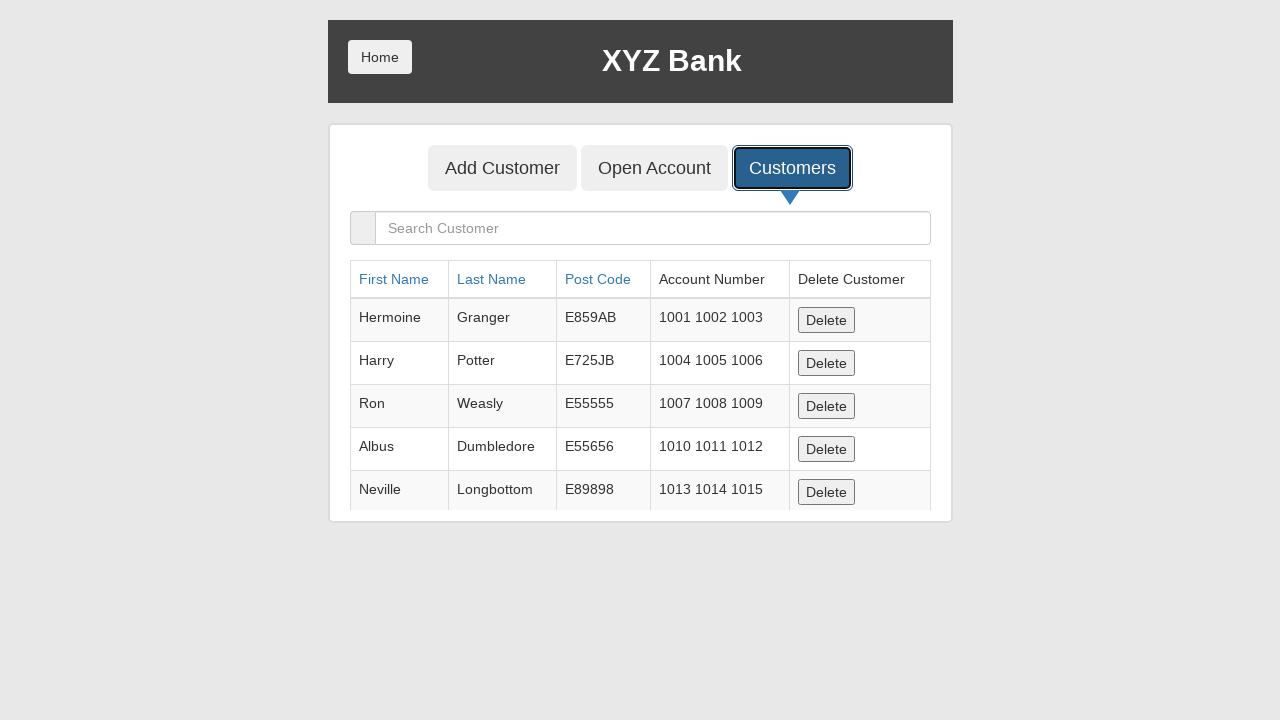

Clicked First Name column header to sort alphabetically at (394, 279) on a[ng-click="sortType = 'fName'; sortReverse = !sortReverse"]
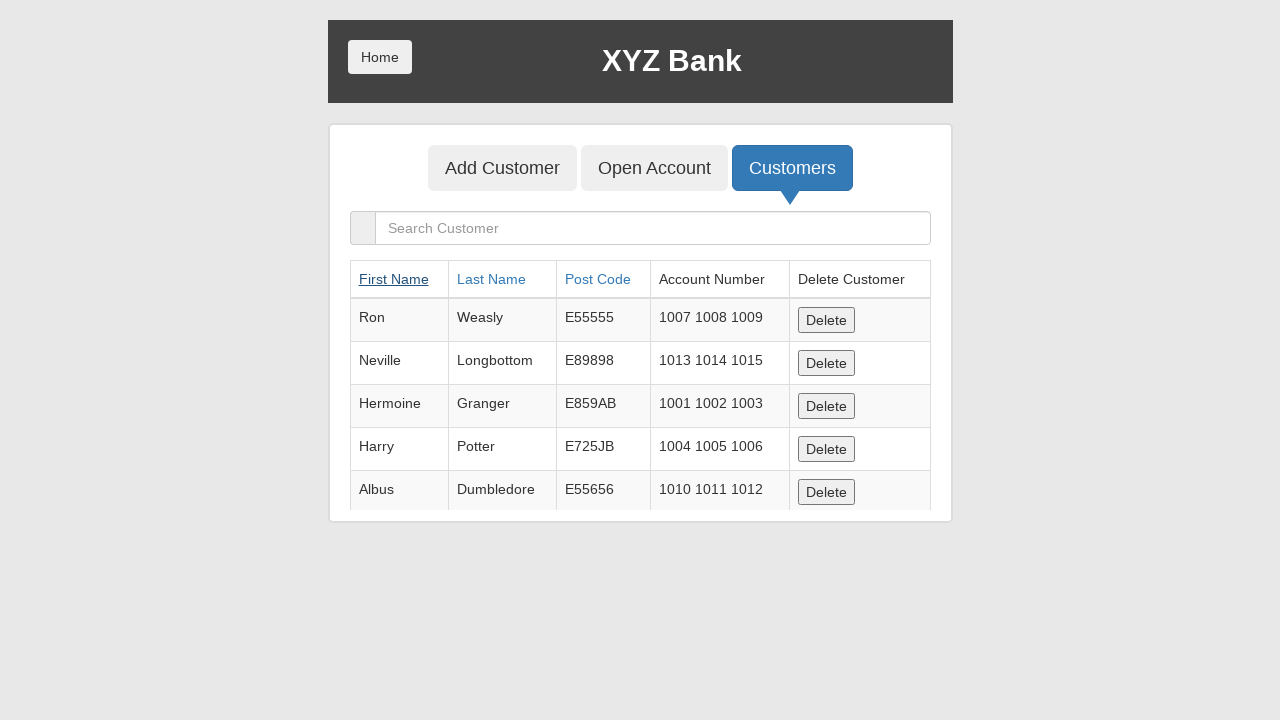

Sorting completed
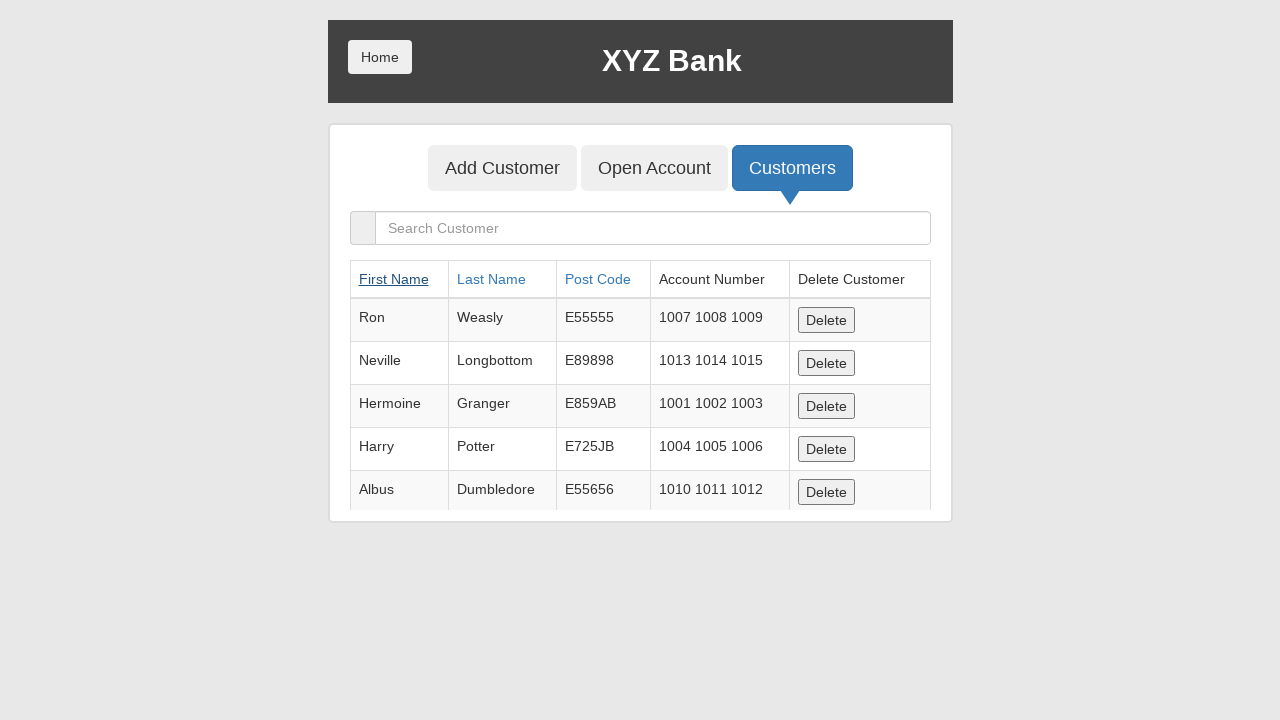

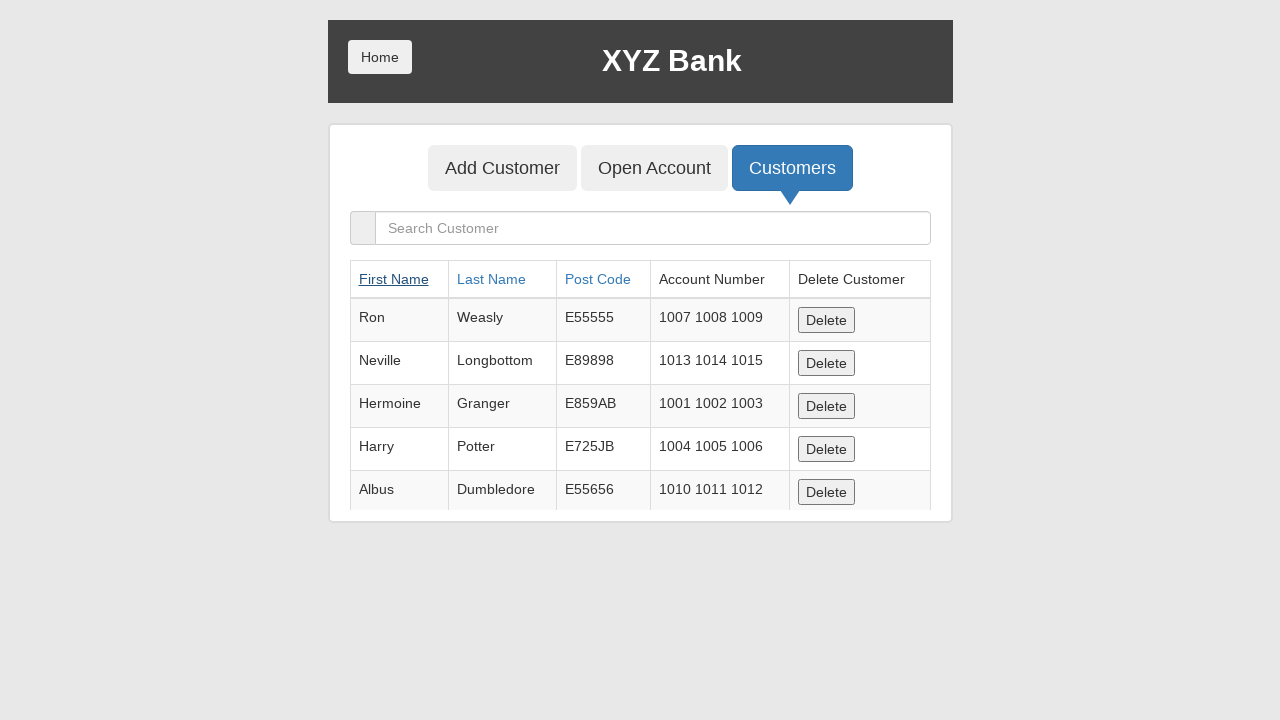